Tests the homepage components including navigation links, theme toggle, hero section, AI search functionality, and footer elements on a wedding planning website.

Starting URL: https://wedding-lk.vercel.app

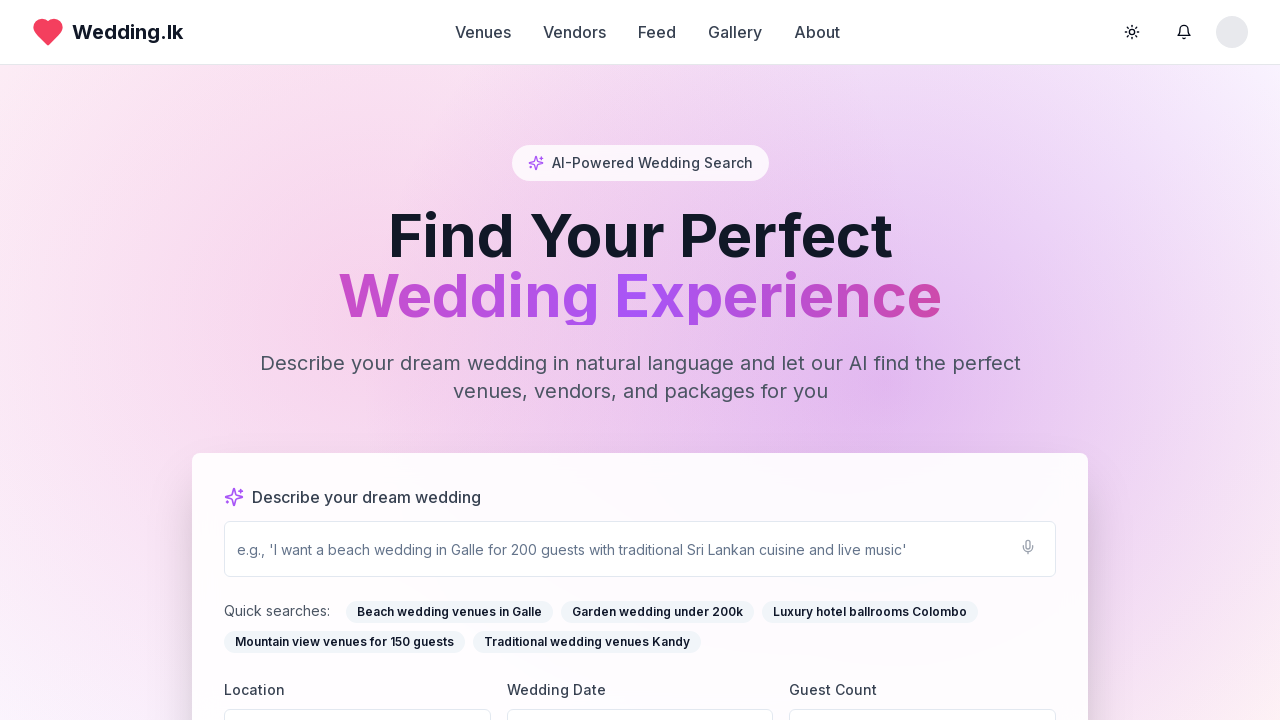

Waited for page to reach networkidle state
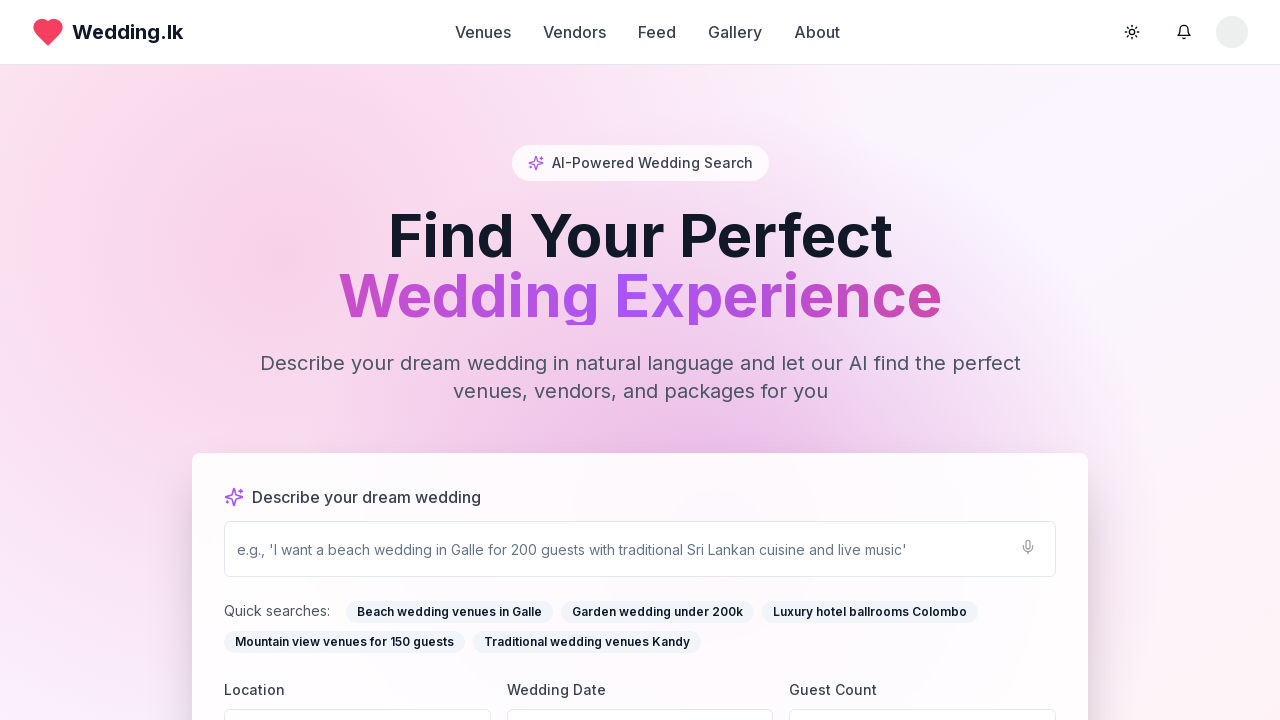

Wedding.lk logo is visible in navigation
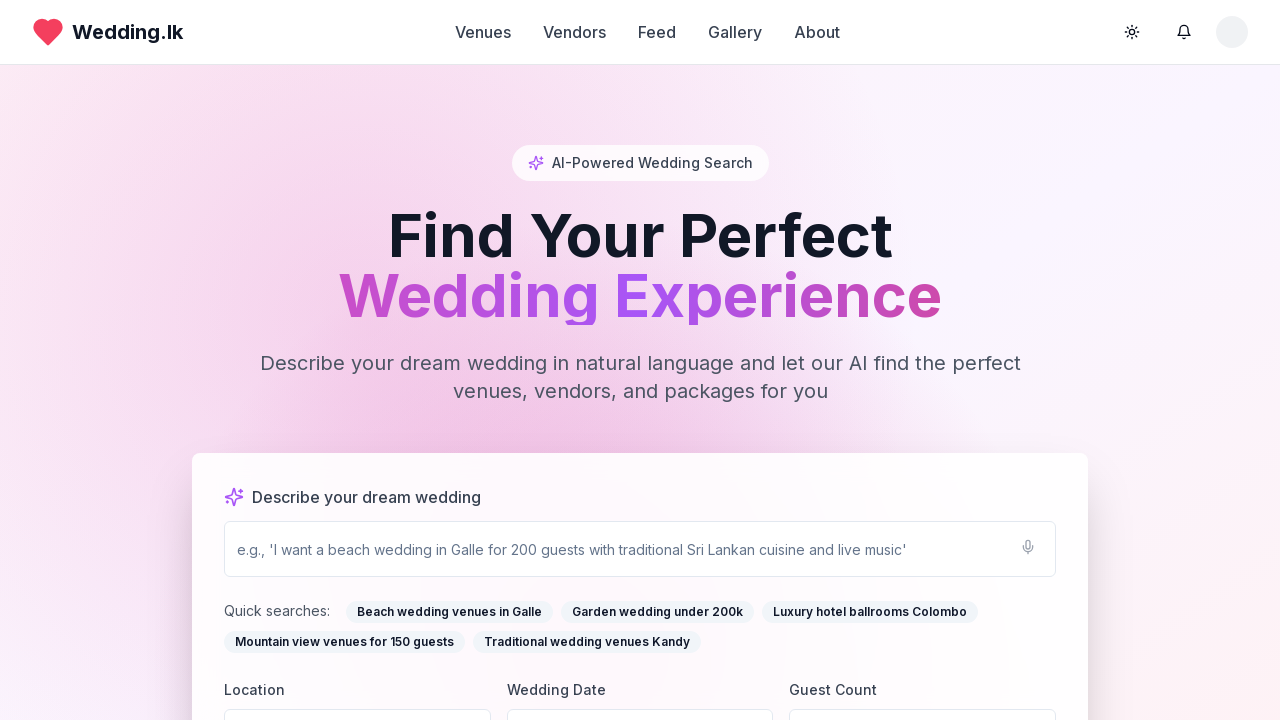

Venues navigation link is visible
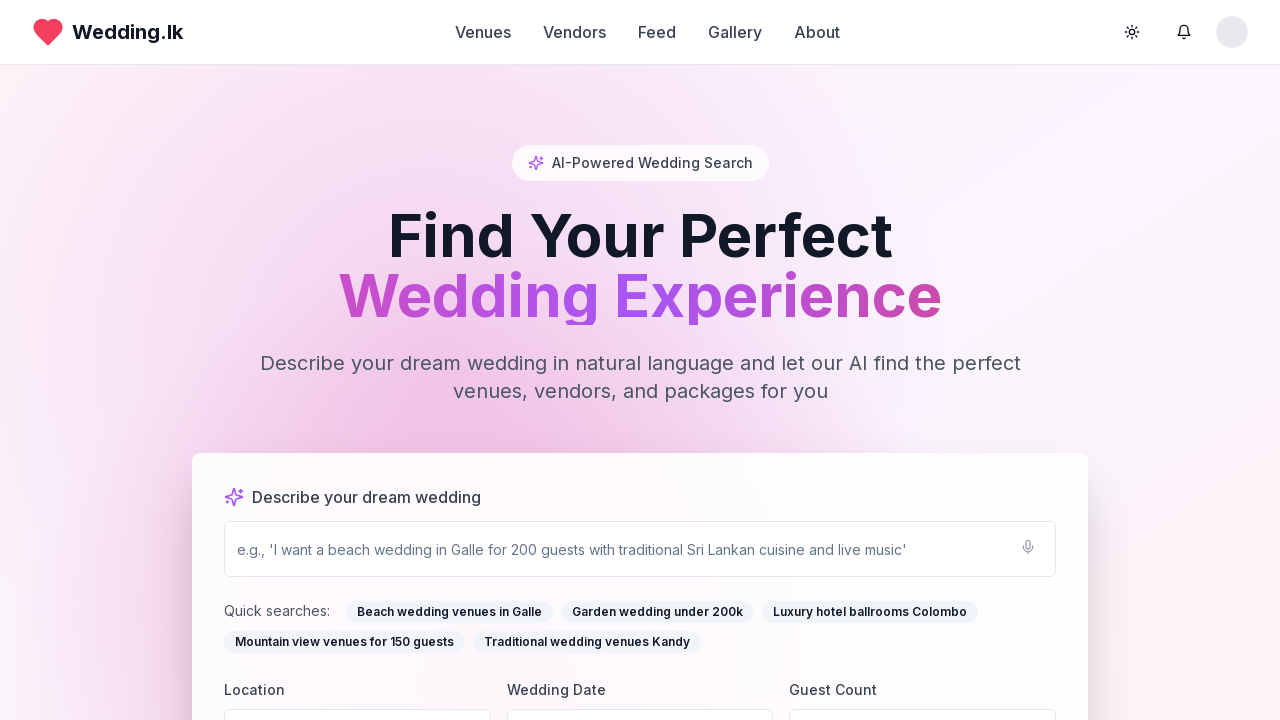

Vendors navigation link is visible
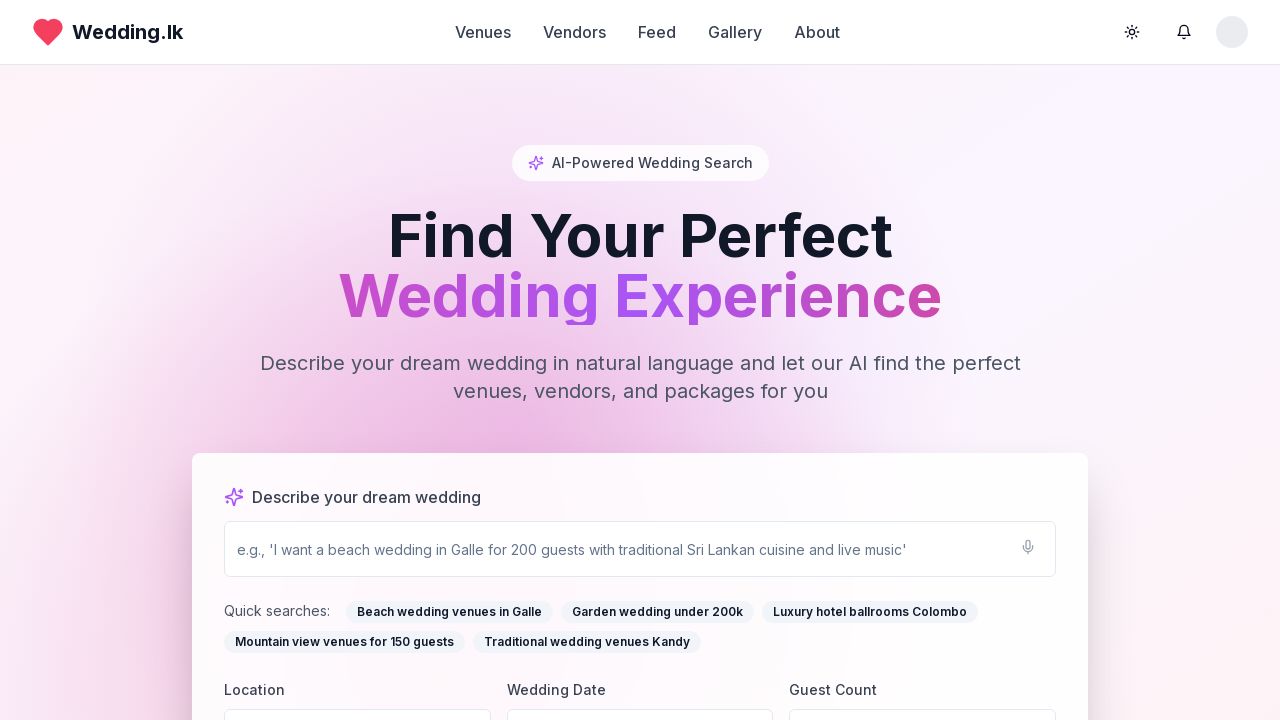

Feed navigation link is visible
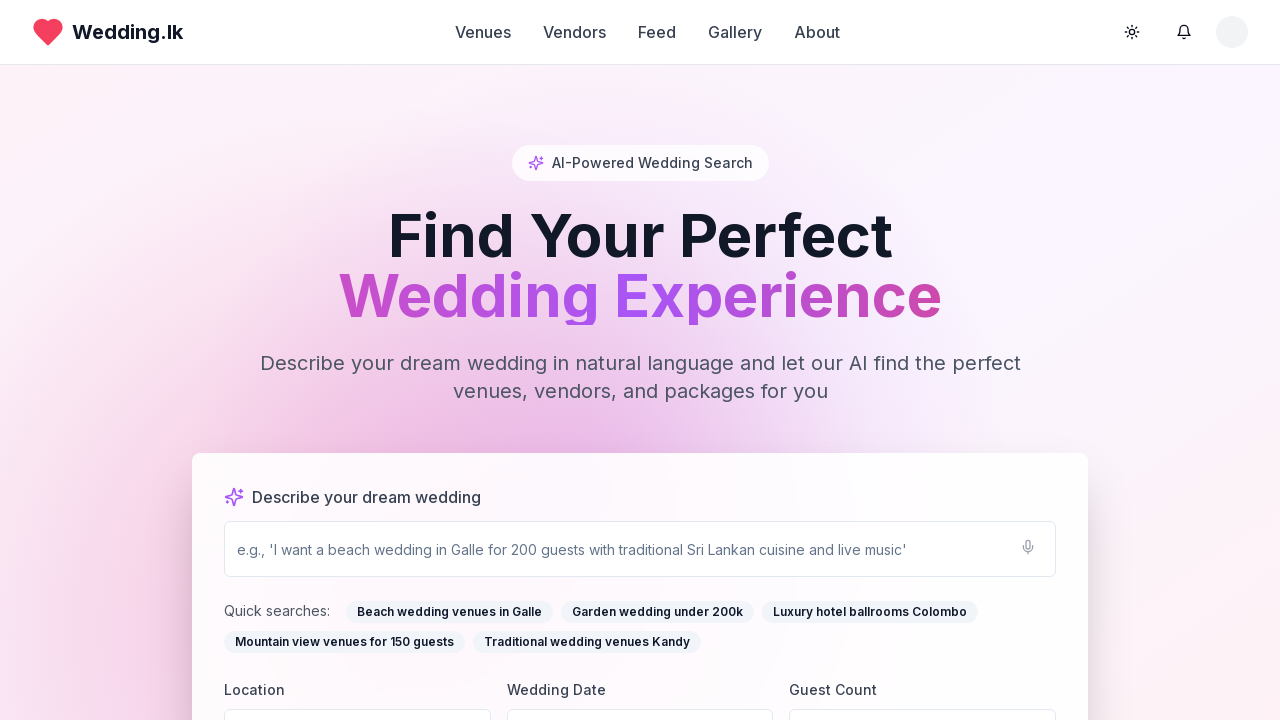

Gallery navigation link is visible
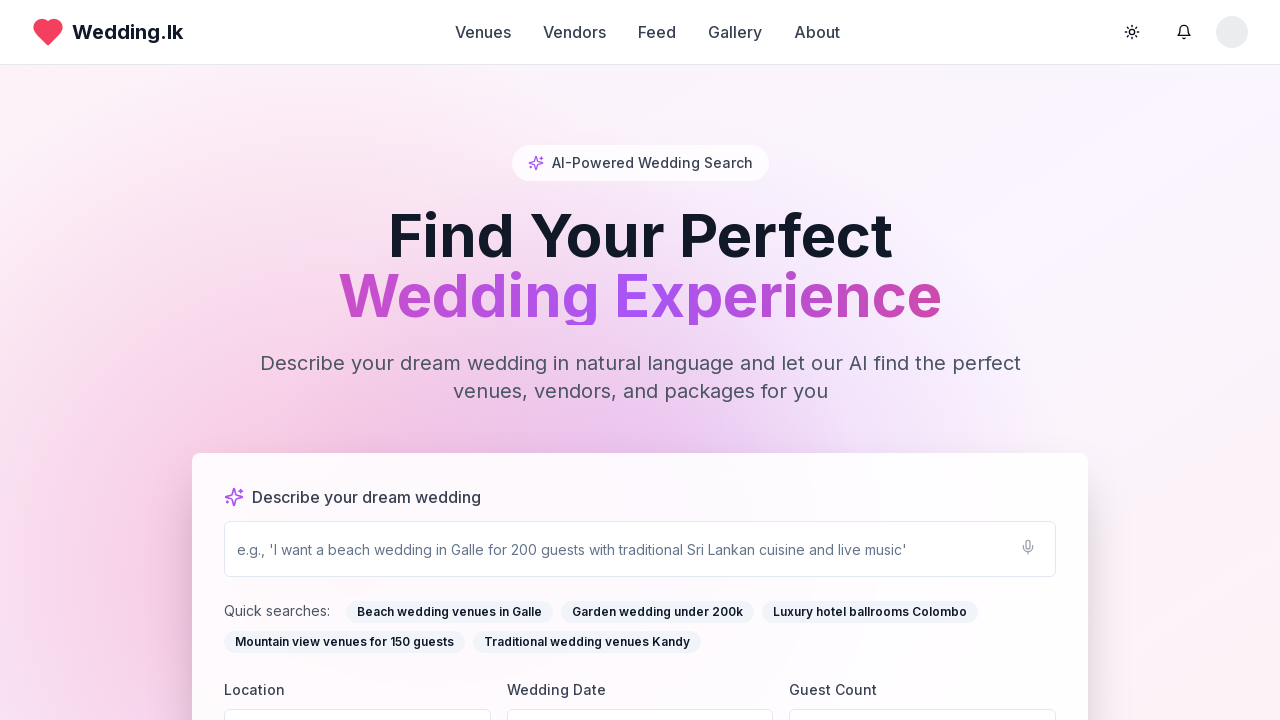

About navigation link is visible
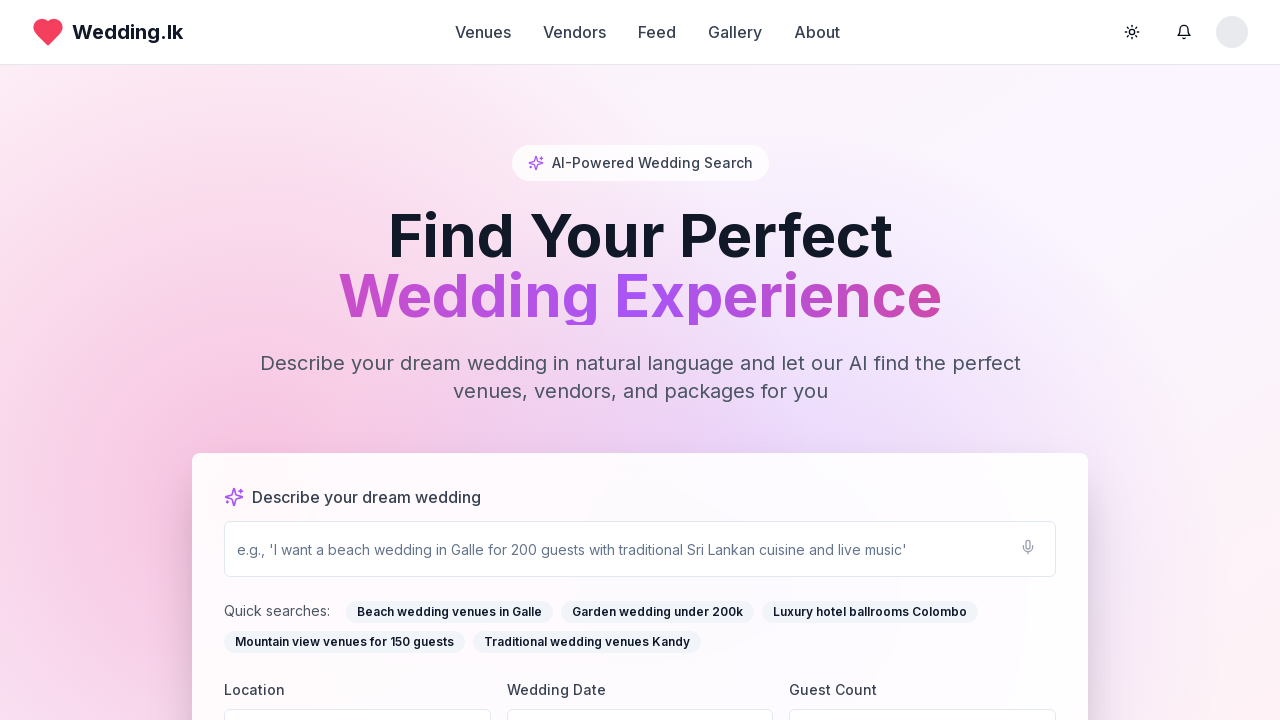

Clicked theme toggle button at (1132, 32) on button:has-text("Toggle theme")
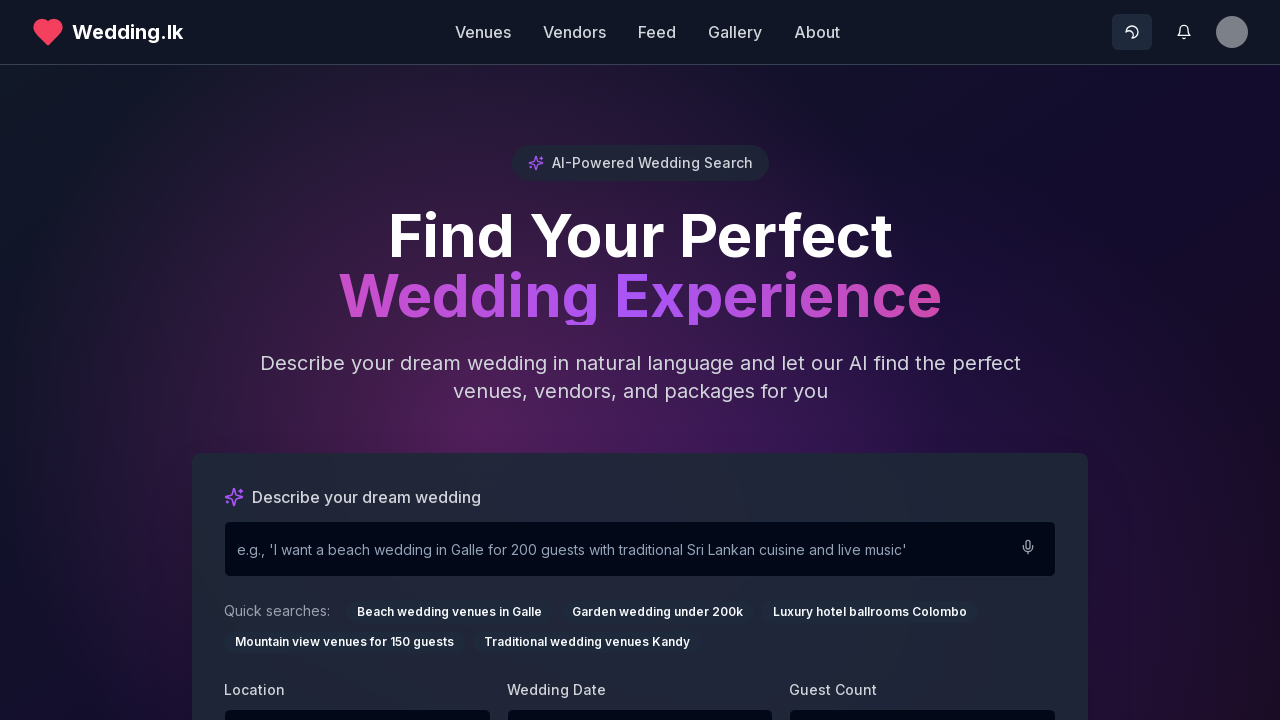

Waited 1 second for theme to toggle
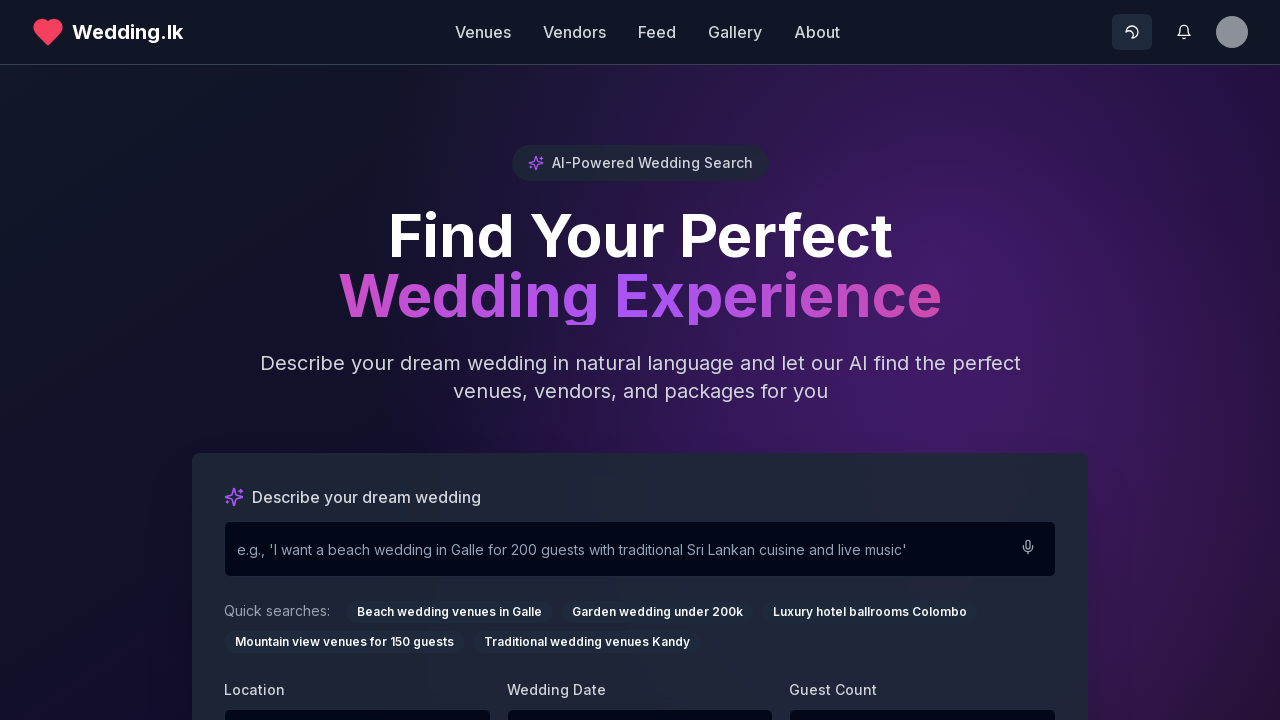

Hero section heading 'Find Your Perfect' is visible
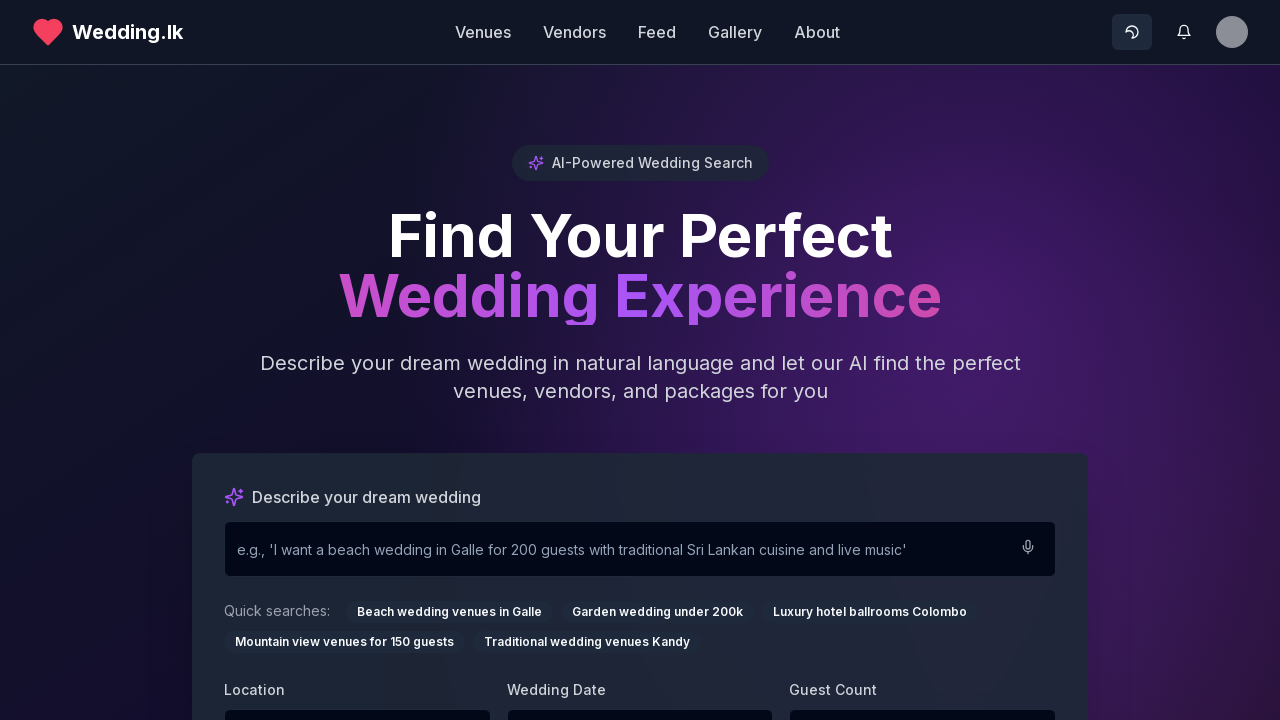

Clicked quick search button 'Beach wedding venues in Galle' at (450, 612) on text=Beach wedding venues in Galle
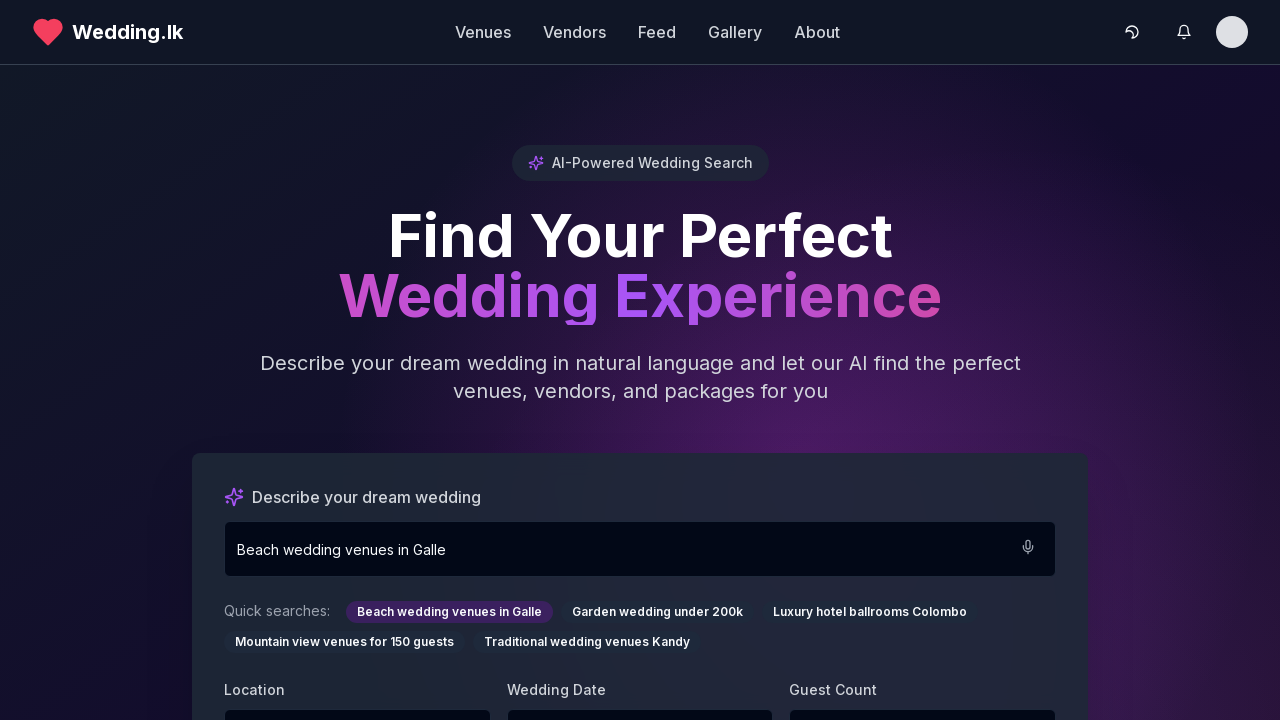

Waited 1 second after clicking quick search
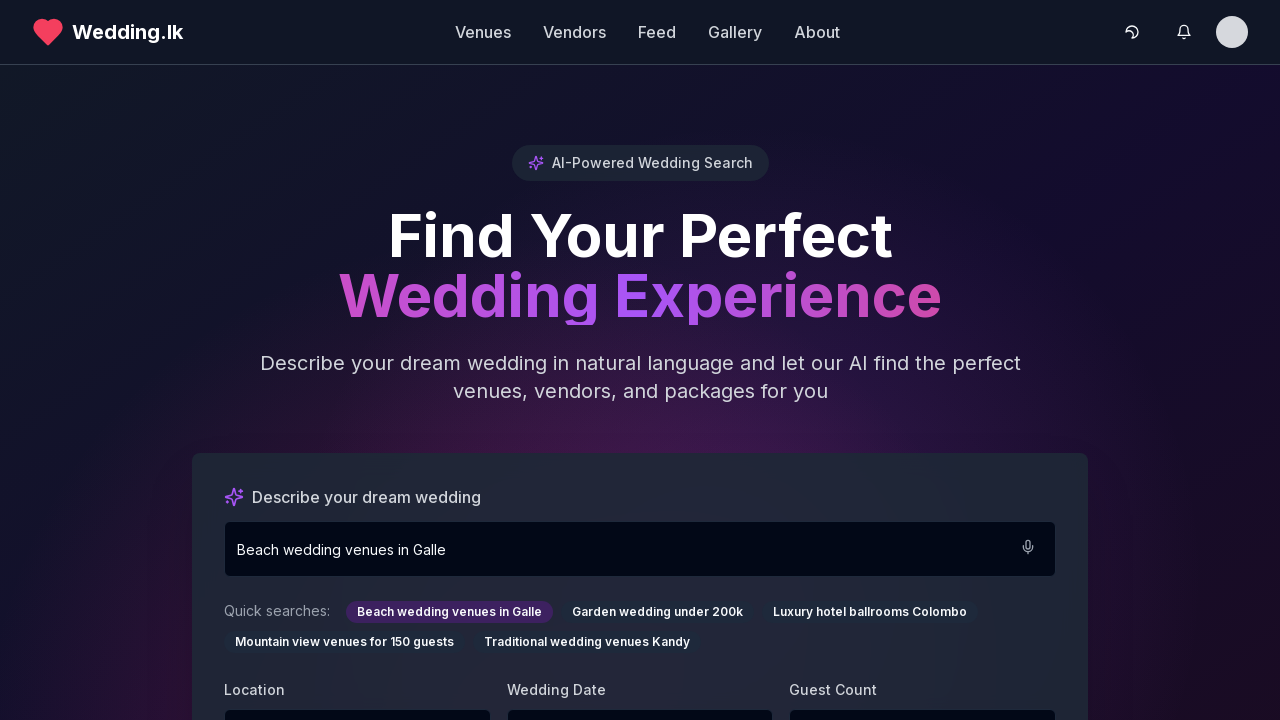

Features section heading 'Everything You Need for Your Perfect Day' is visible
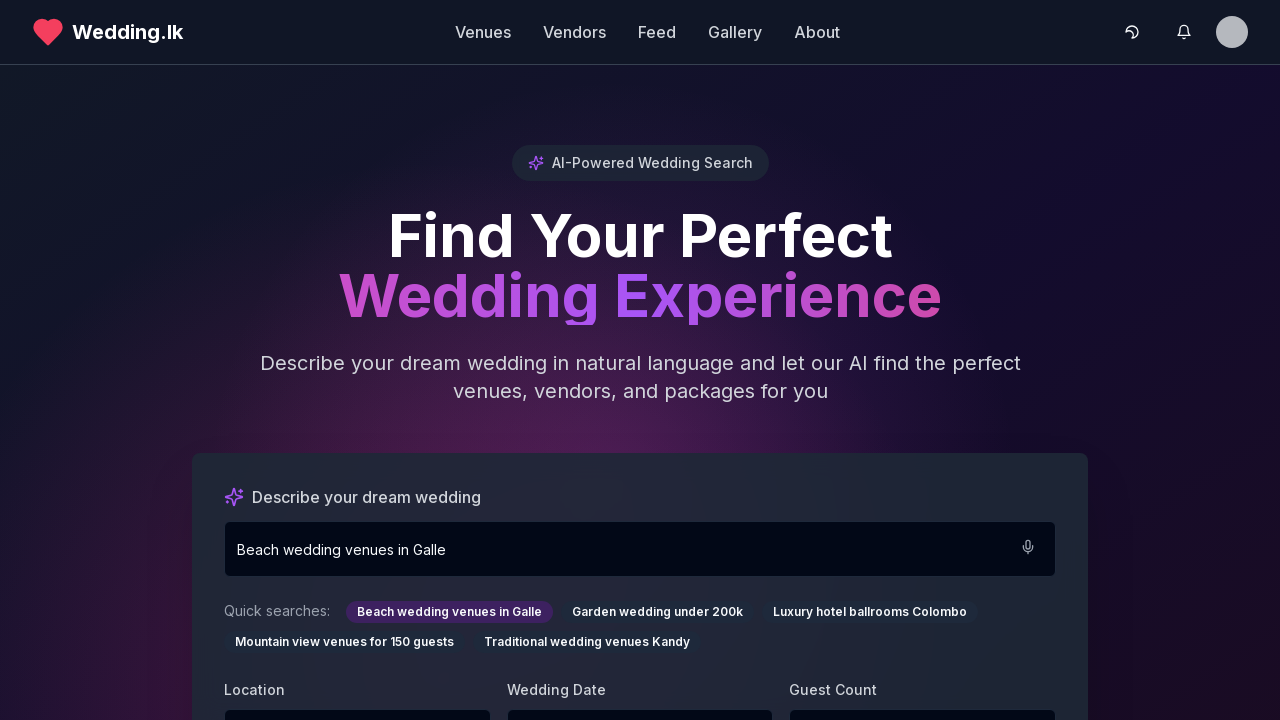

Impact section heading 'Our Impact' is visible
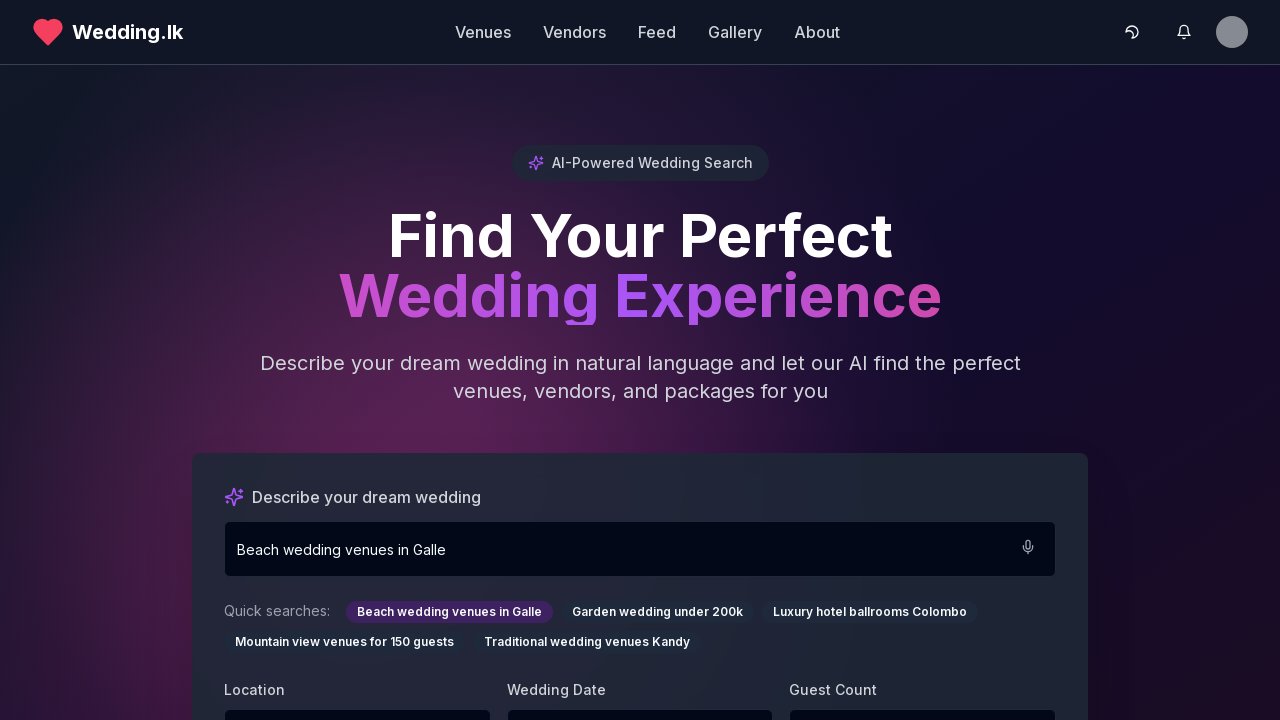

Footer copyright text is visible
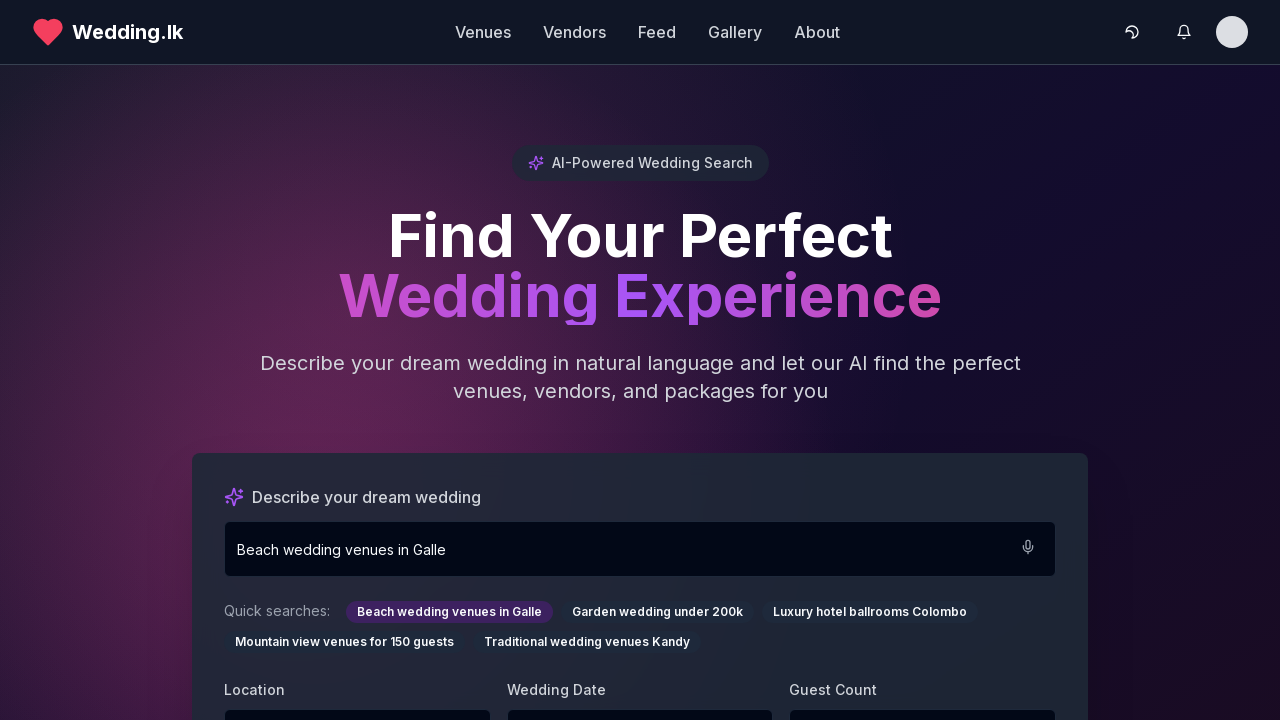

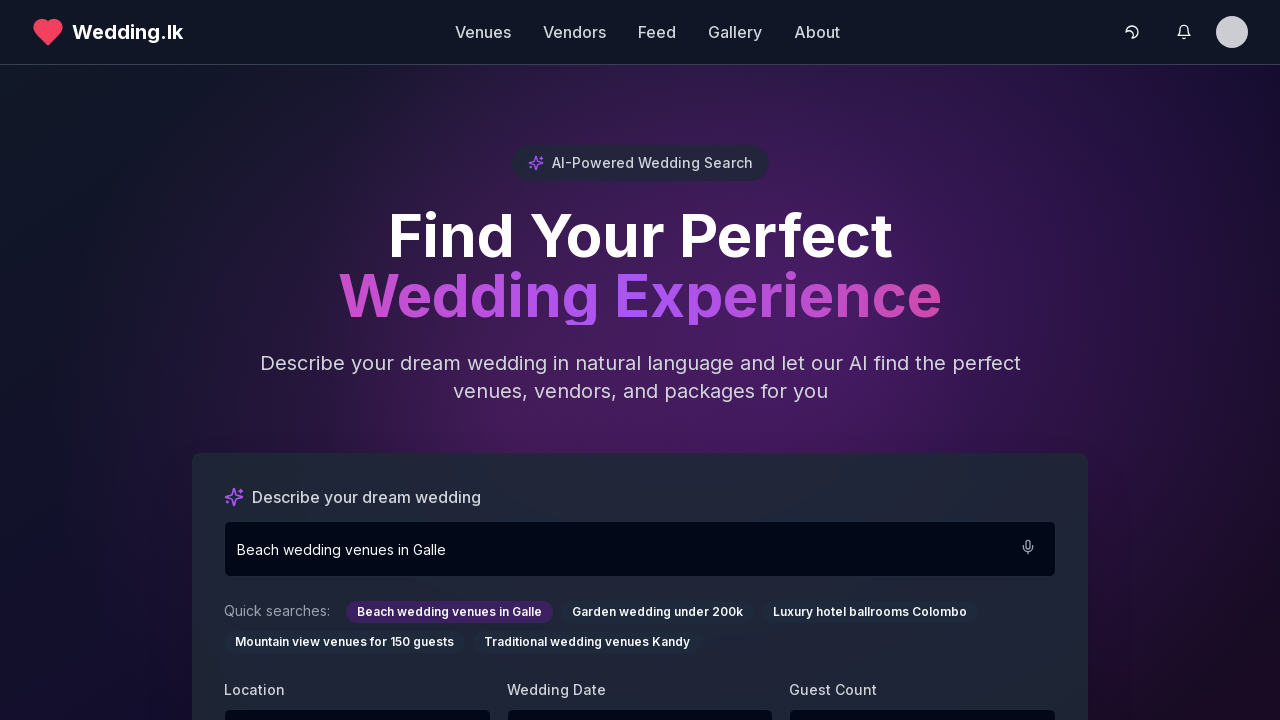